Tests that edits are saved when the input loses focus (blur event)

Starting URL: https://demo.playwright.dev/todomvc

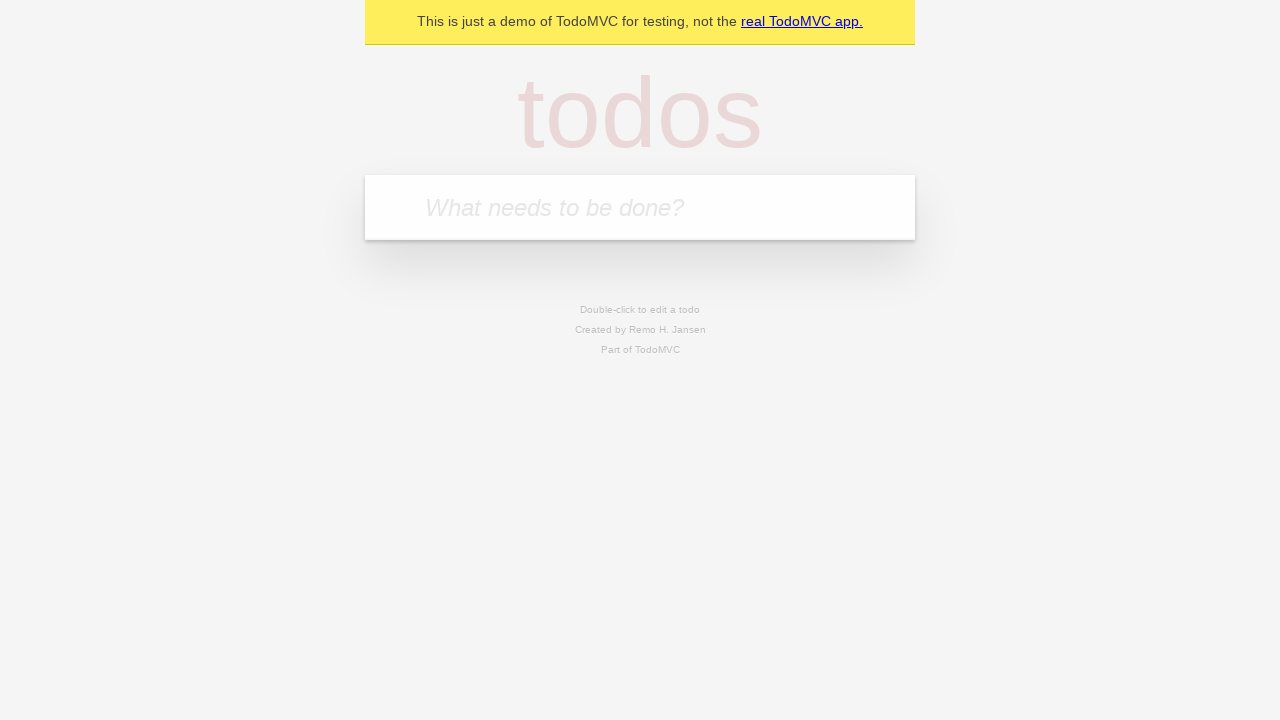

Filled input with first todo item 'buy some cheese' on internal:attr=[placeholder="What needs to be done?"i]
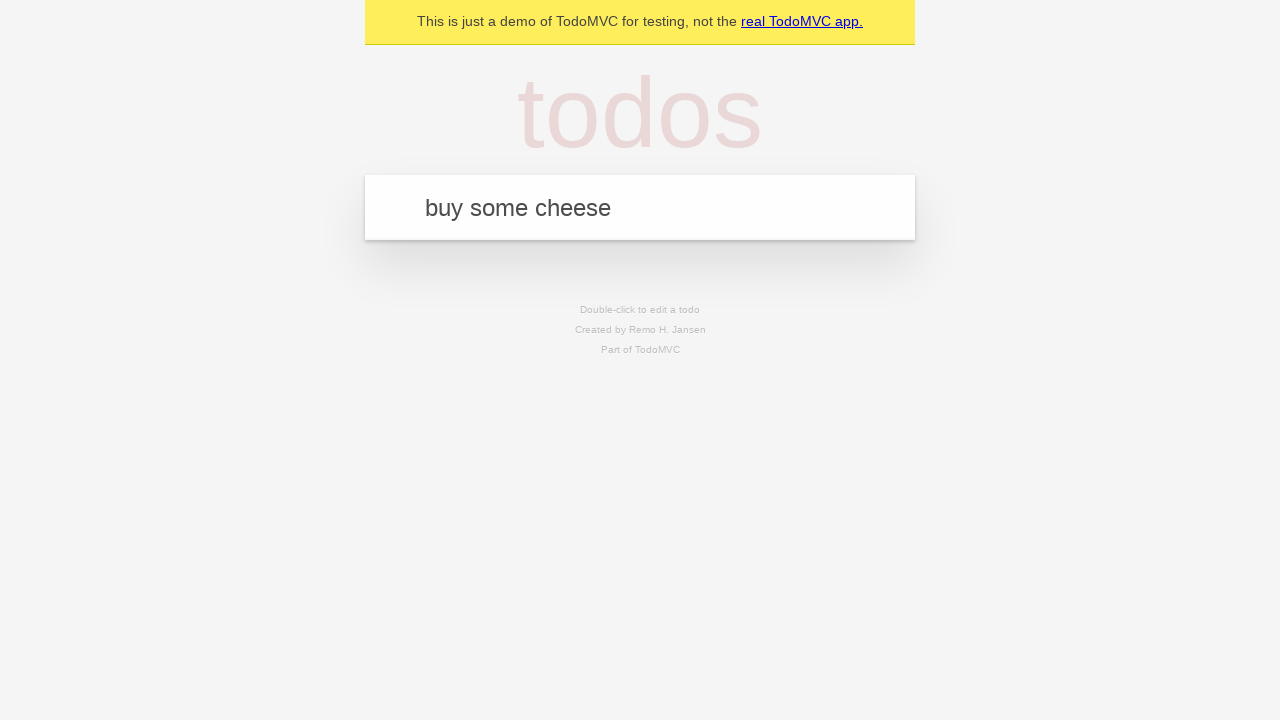

Pressed Enter to create first todo item on internal:attr=[placeholder="What needs to be done?"i]
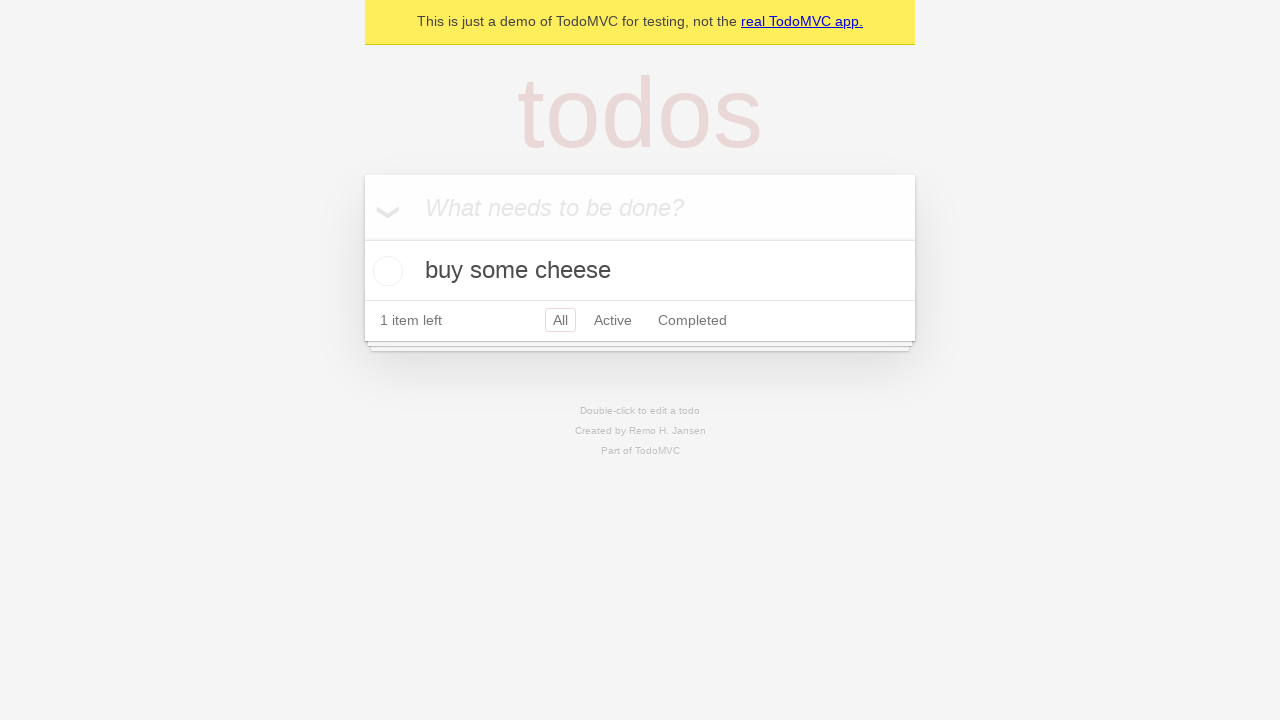

Filled input with second todo item 'feed the cat' on internal:attr=[placeholder="What needs to be done?"i]
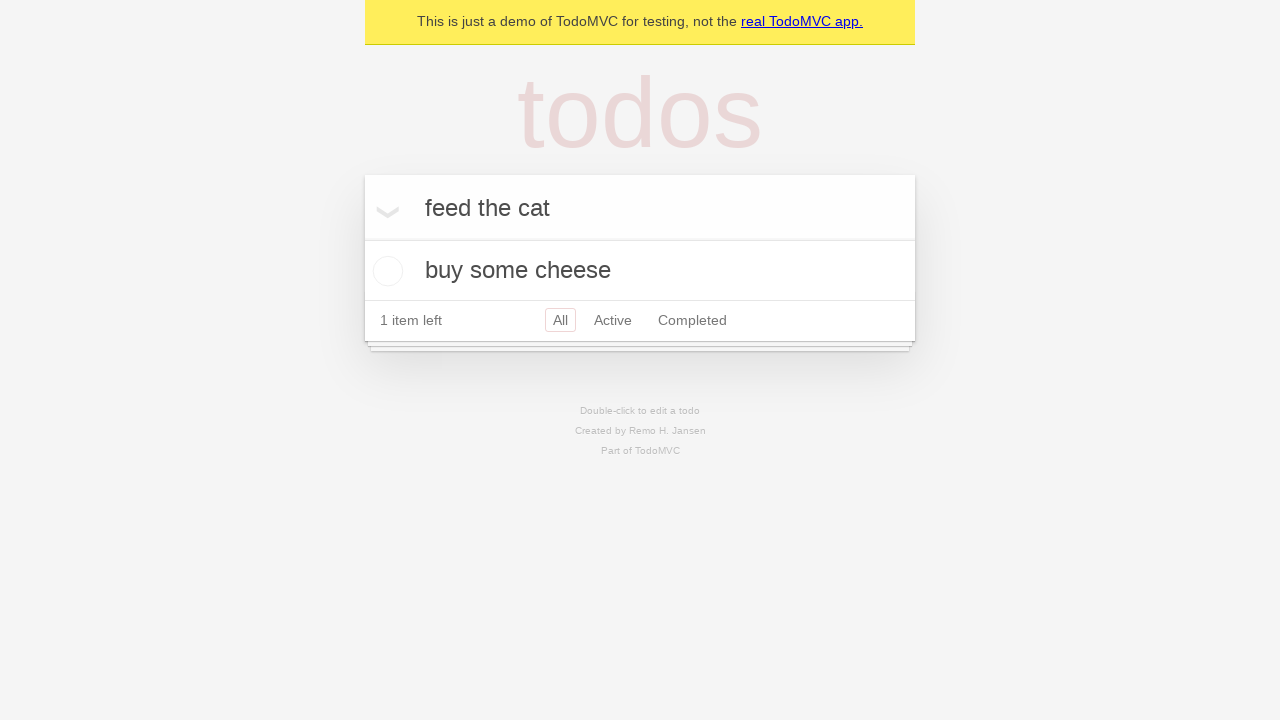

Pressed Enter to create second todo item on internal:attr=[placeholder="What needs to be done?"i]
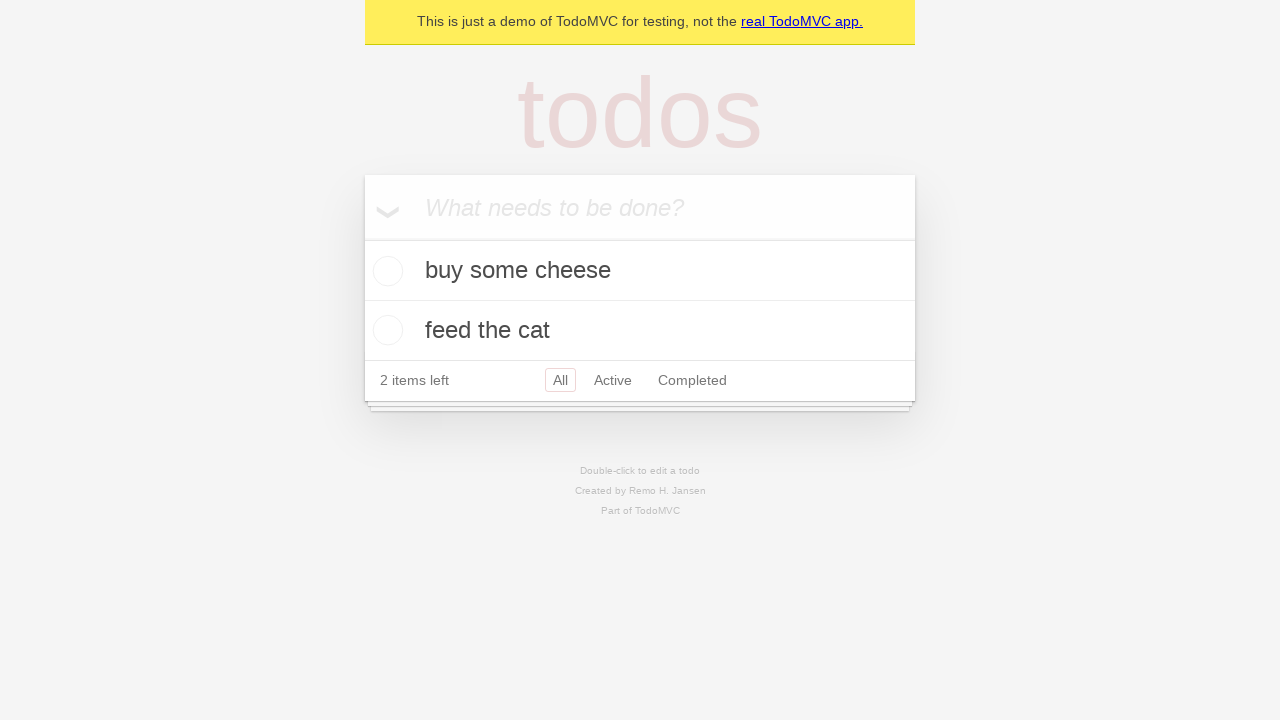

Filled input with third todo item 'book a doctors appointment' on internal:attr=[placeholder="What needs to be done?"i]
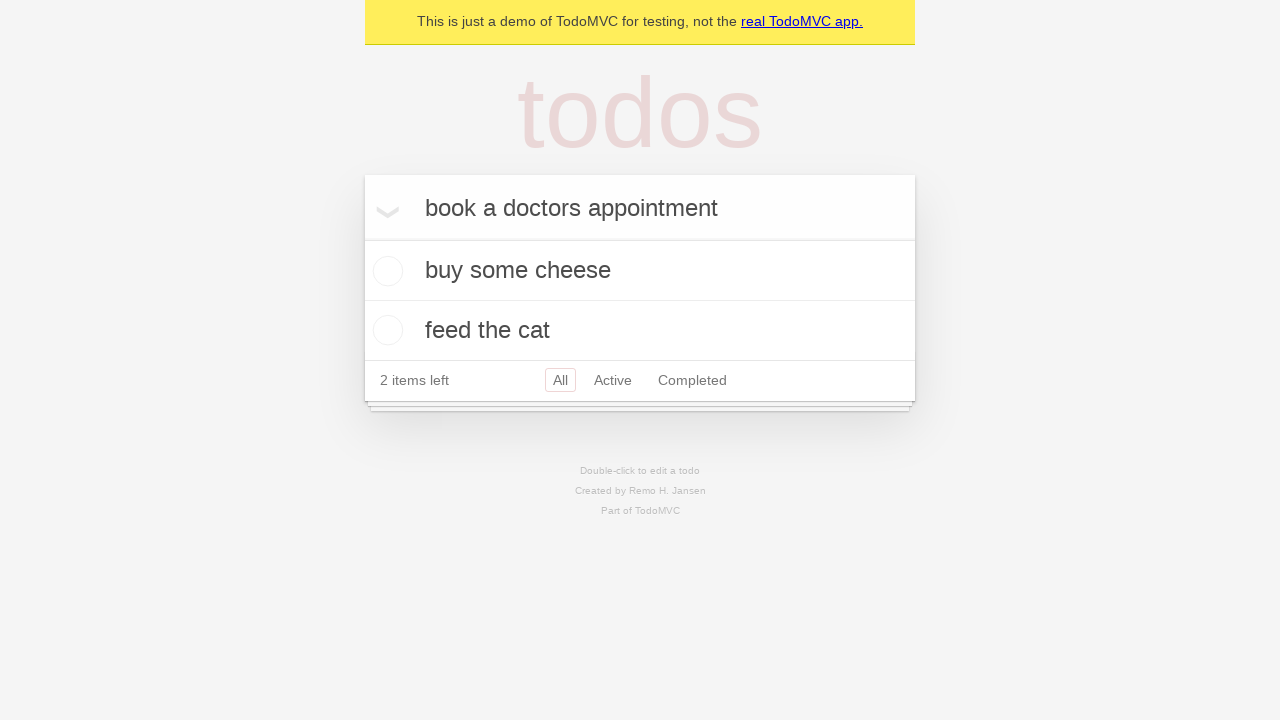

Pressed Enter to create third todo item on internal:attr=[placeholder="What needs to be done?"i]
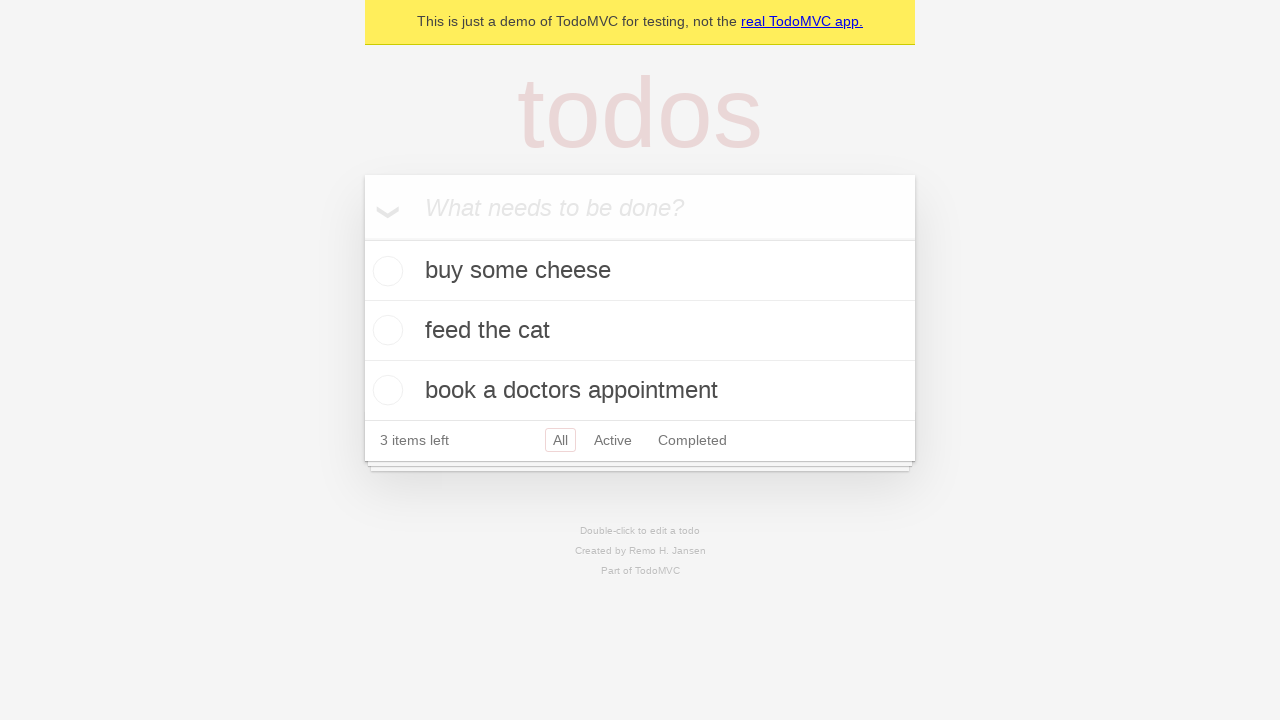

Double-clicked second todo item to enter edit mode at (640, 331) on internal:testid=[data-testid="todo-item"s] >> nth=1
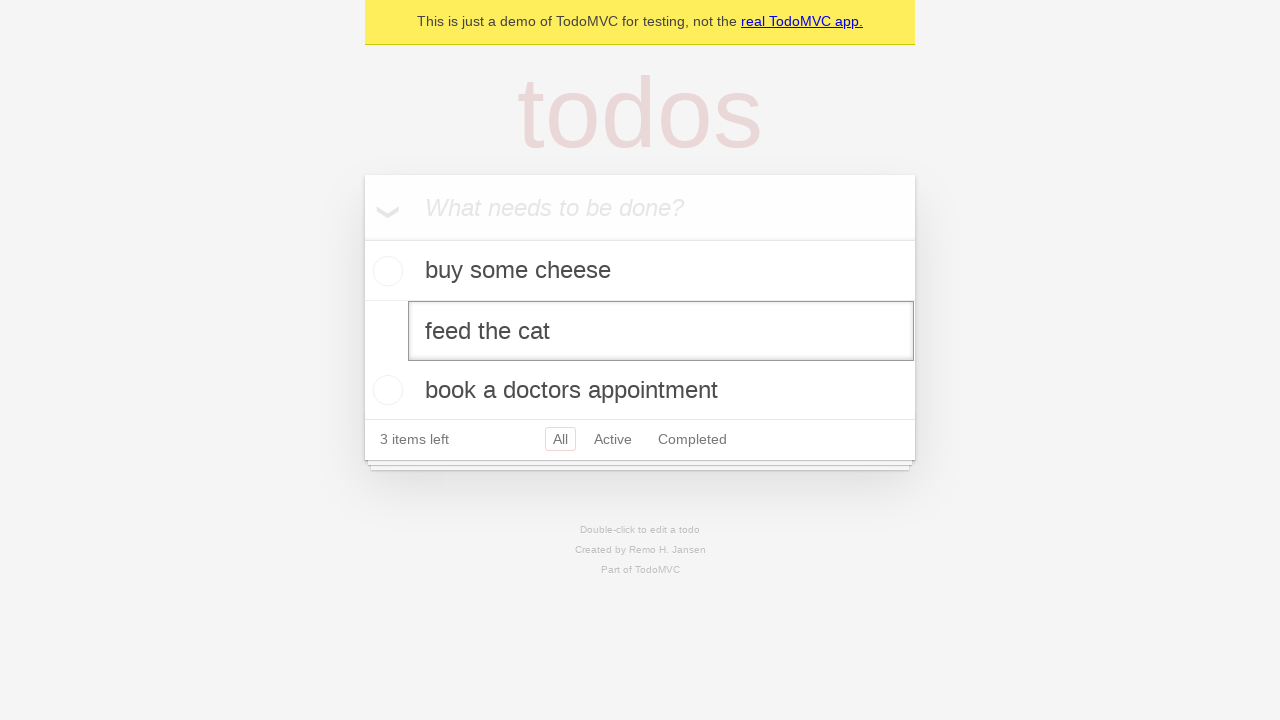

Filled edit textbox with new text 'buy some sausages' on internal:testid=[data-testid="todo-item"s] >> nth=1 >> internal:role=textbox[nam
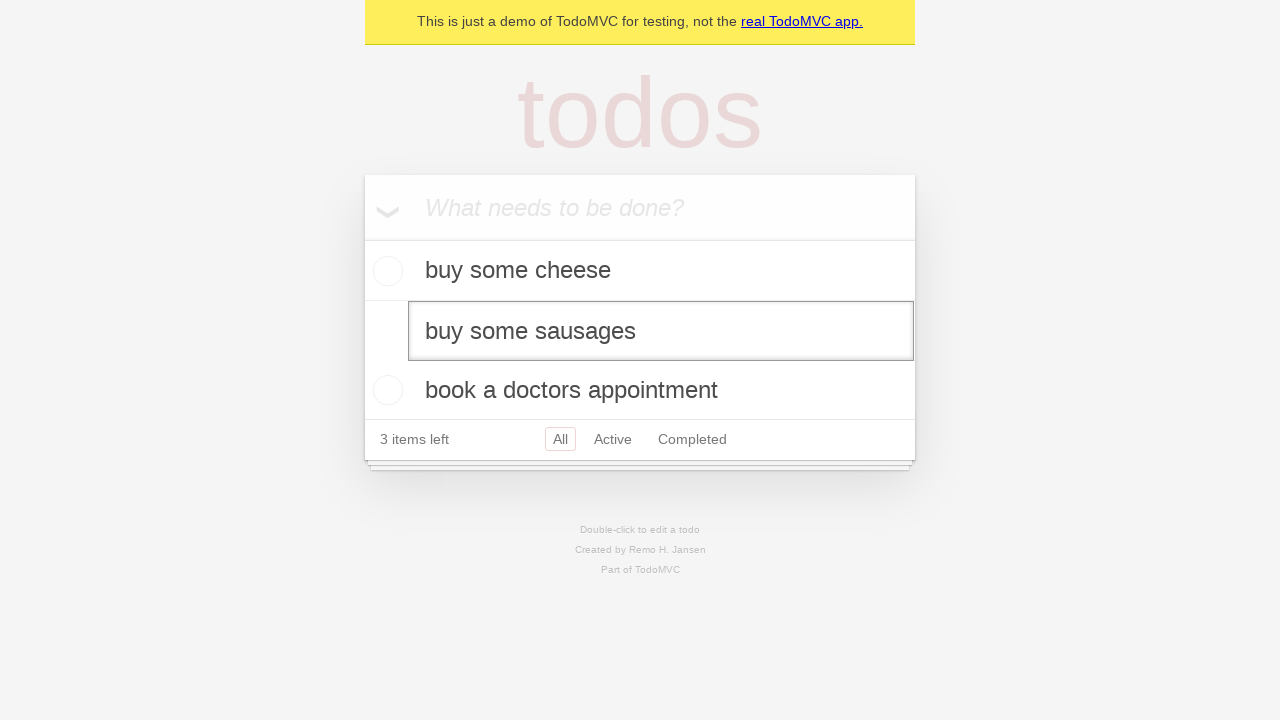

Dispatched blur event on edit textbox to trigger save
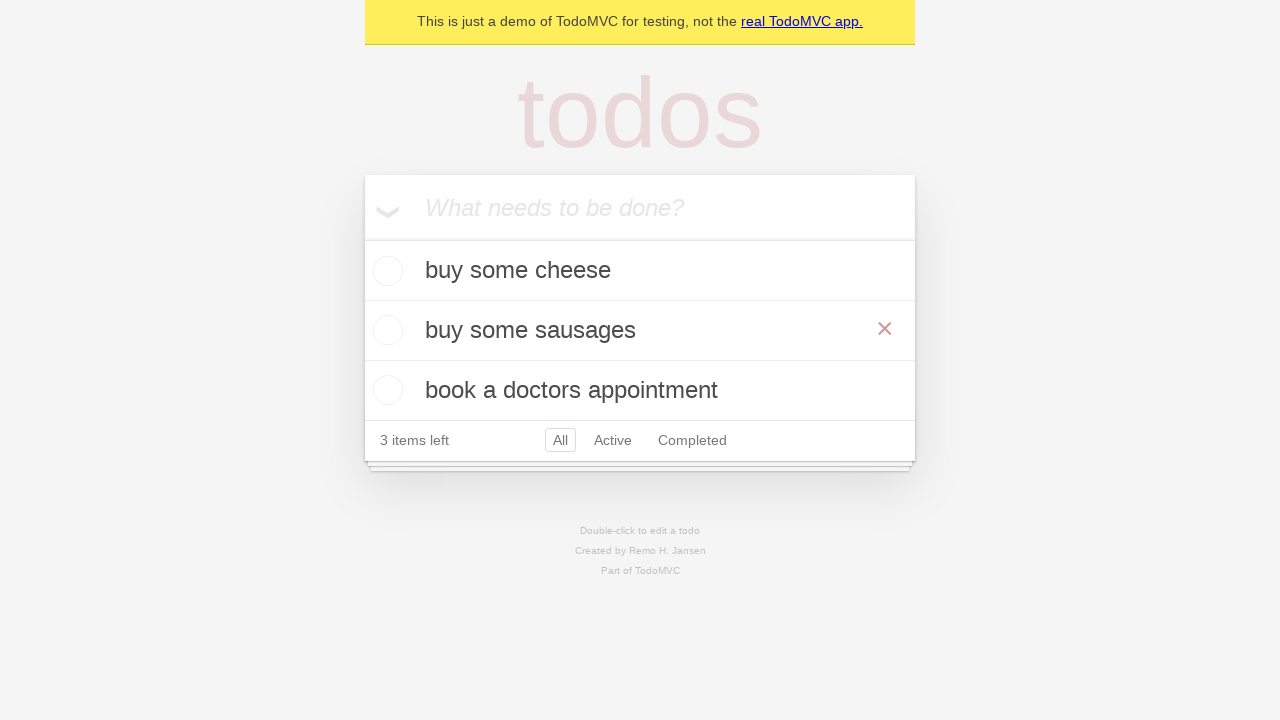

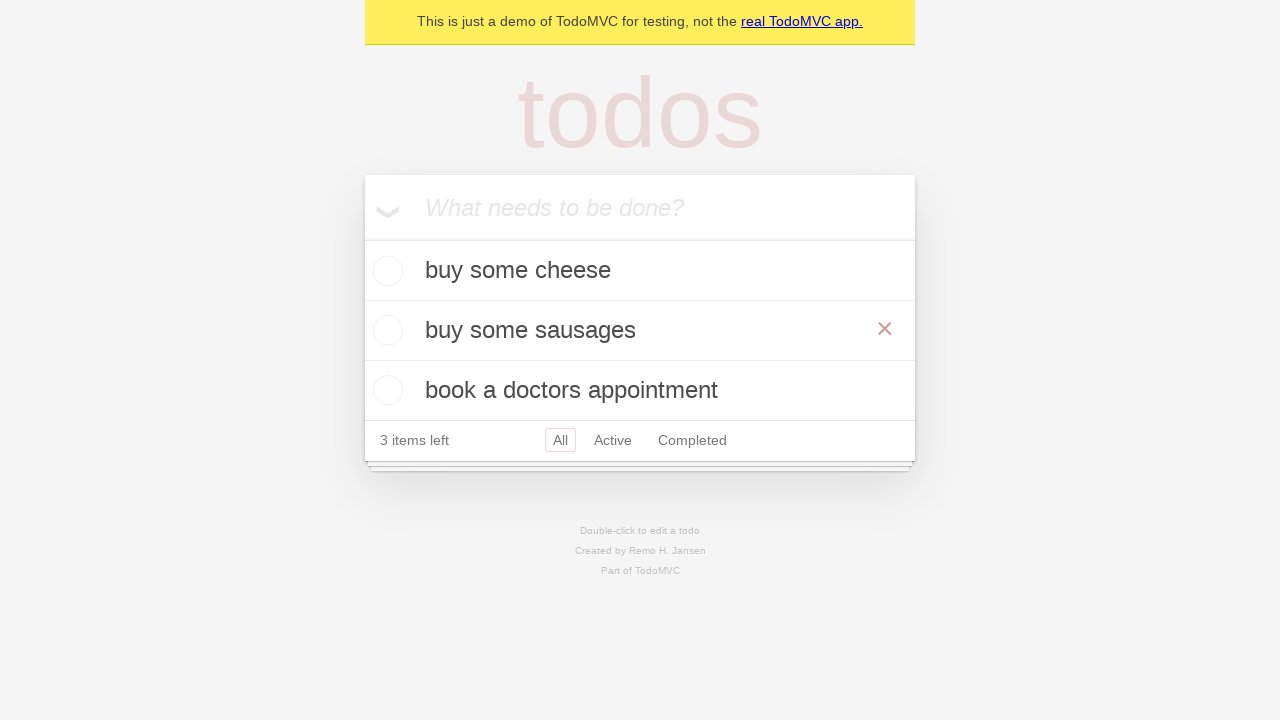